Tests JavaScript alert popup handling by clicking buttons that trigger different types of alerts (immediate alert and timed alert) and accepting them.

Starting URL: https://demoqa.com/alerts

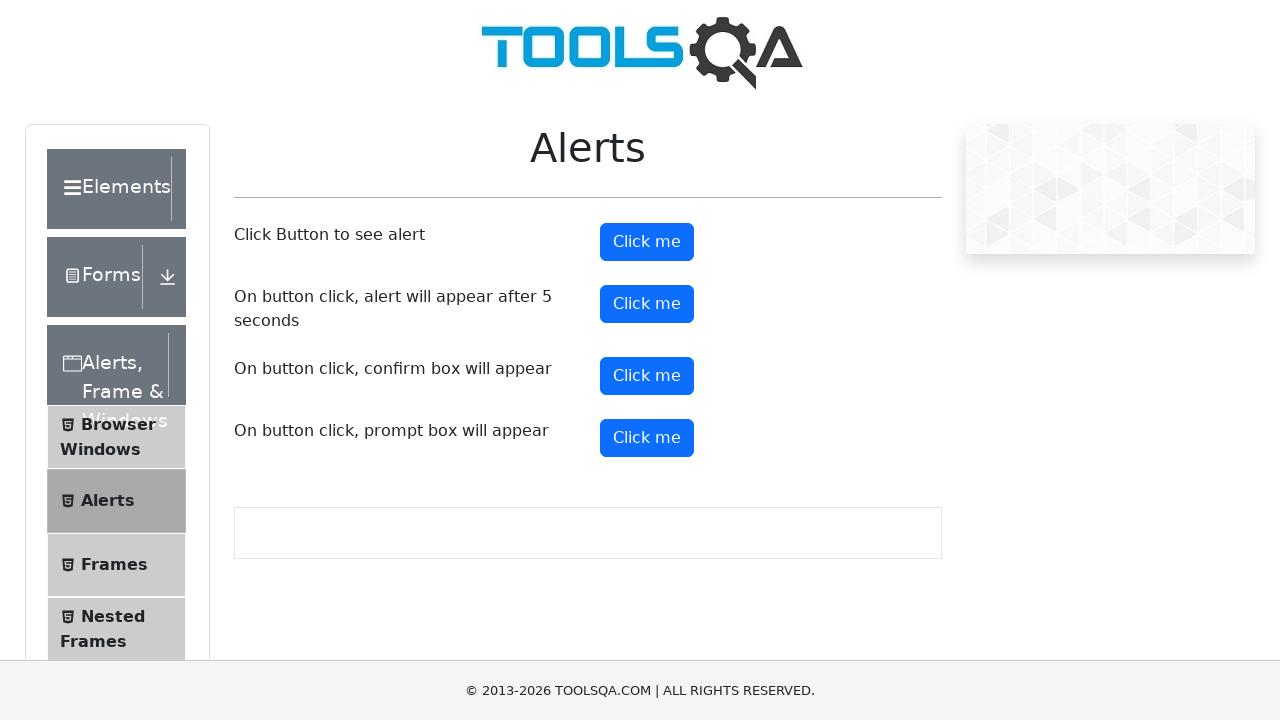

Clicked button to trigger immediate alert at (647, 242) on #alertButton
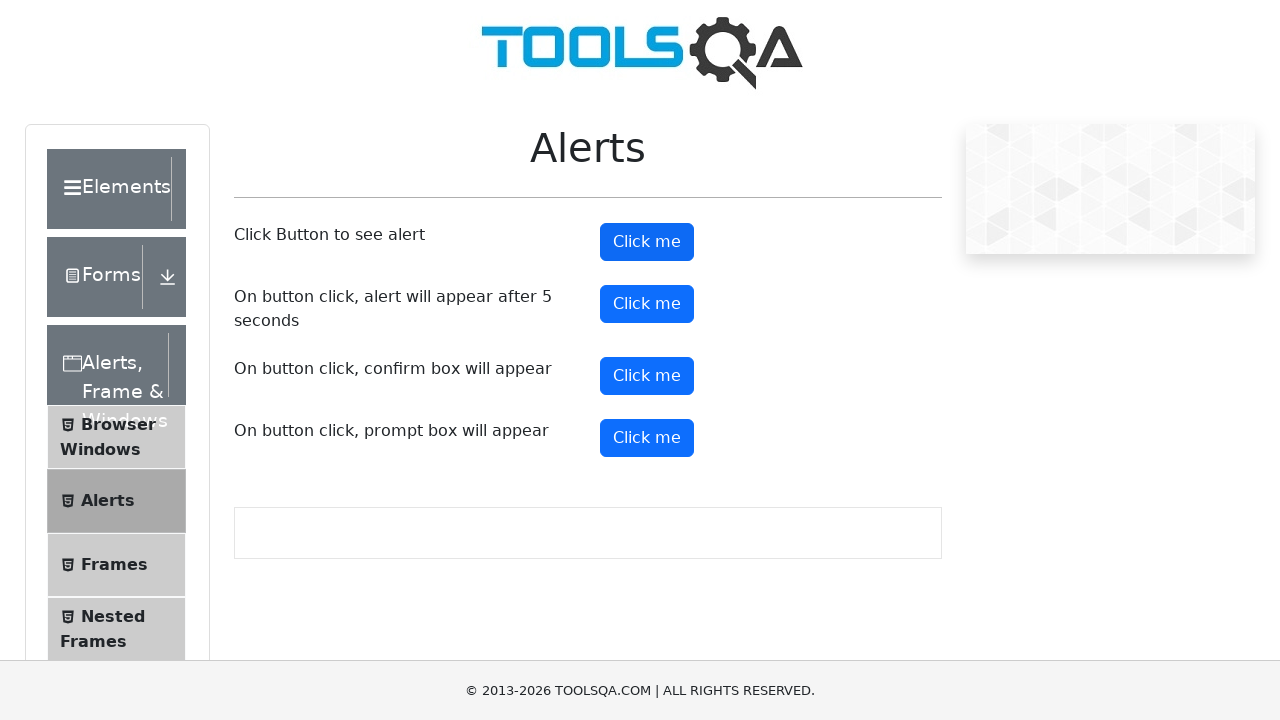

Set up dialog handler to accept alerts
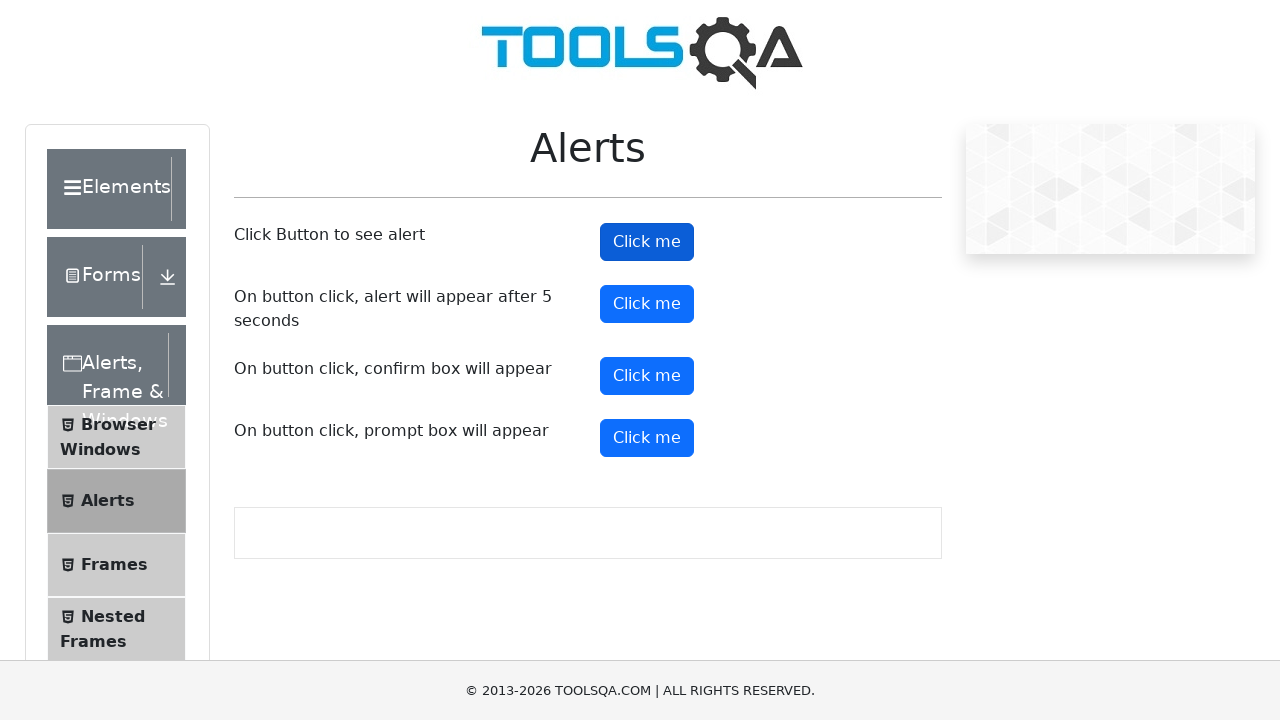

Waited for immediate alert to be processed
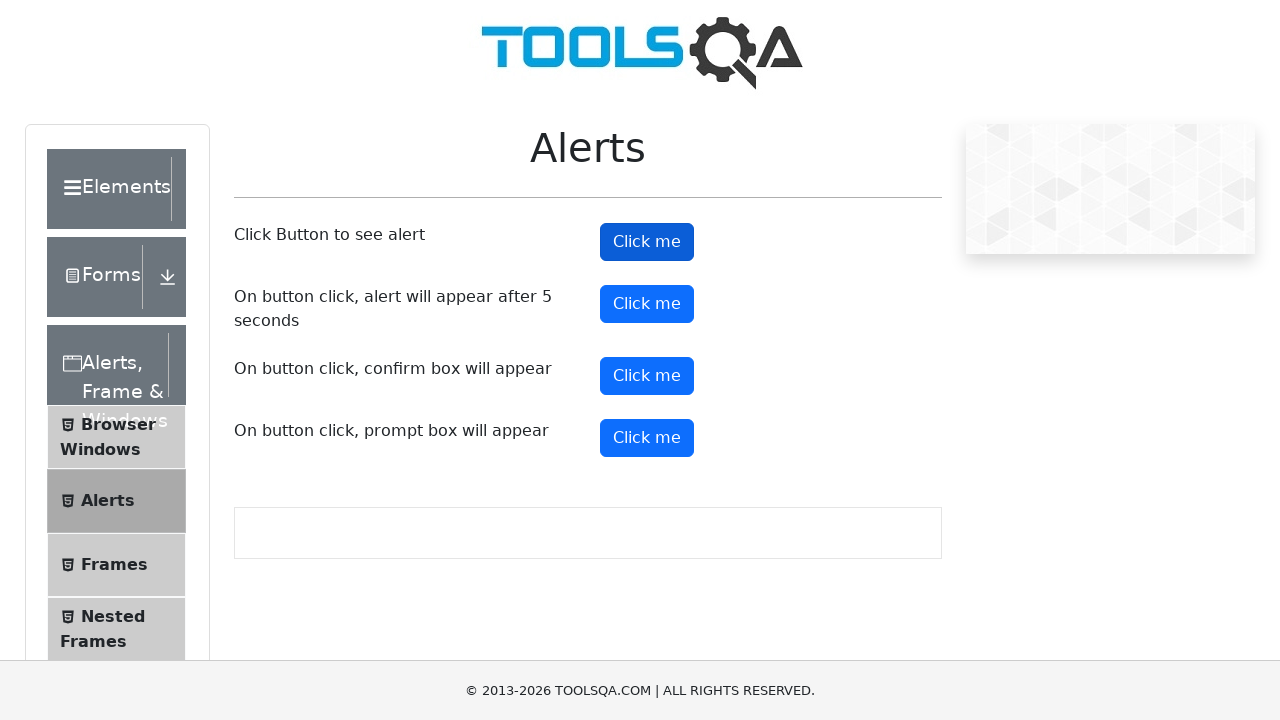

Clicked button to trigger timed alert at (647, 304) on #timerAlertButton
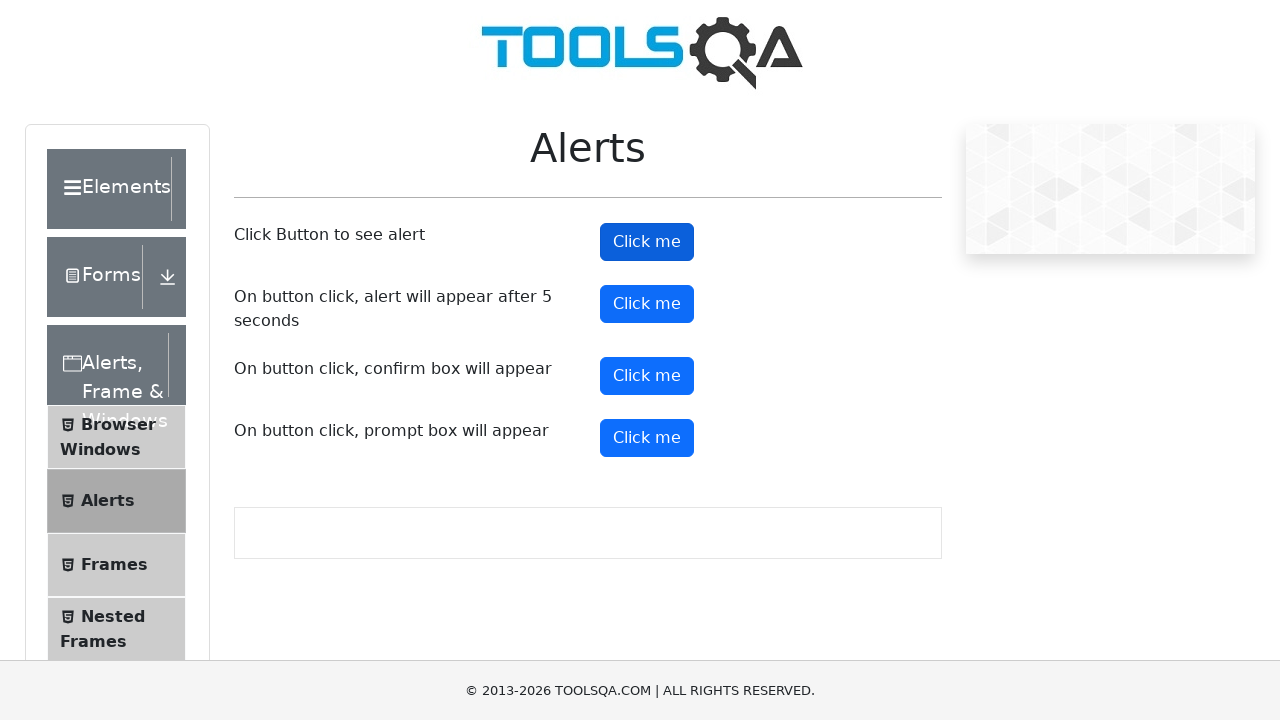

Waited for timed alert to appear and be accepted (5 second delay plus buffer)
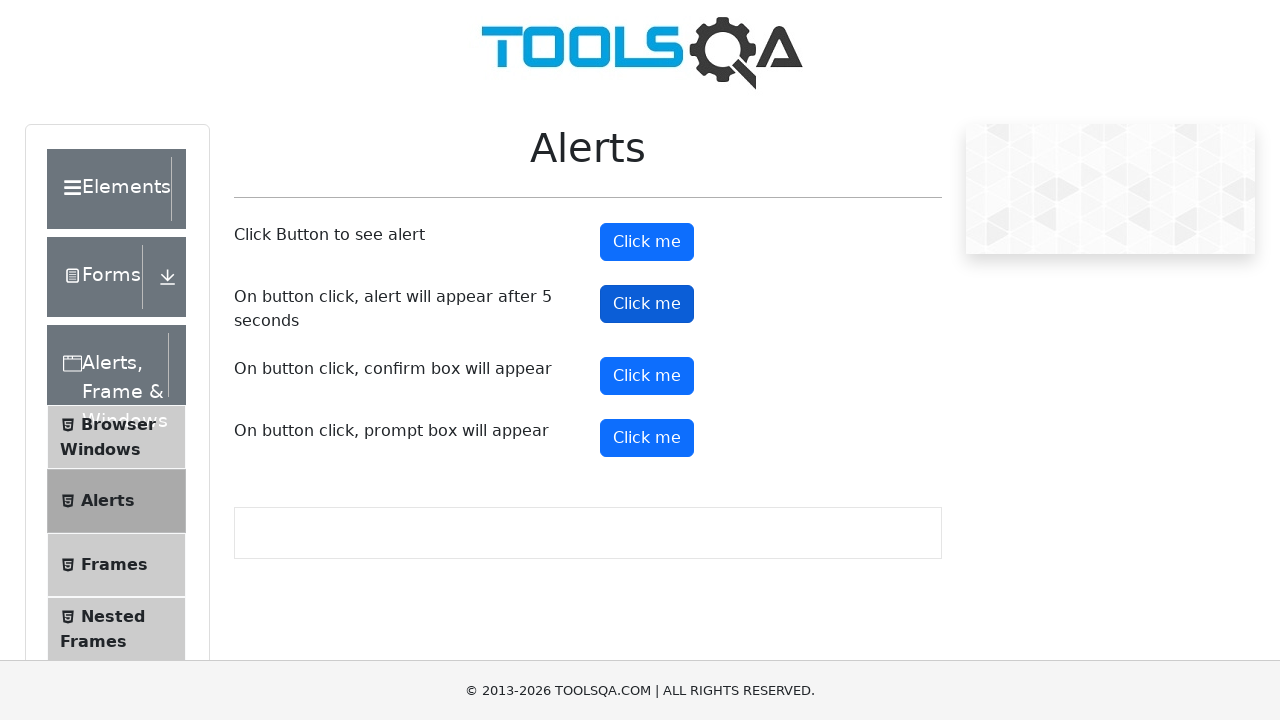

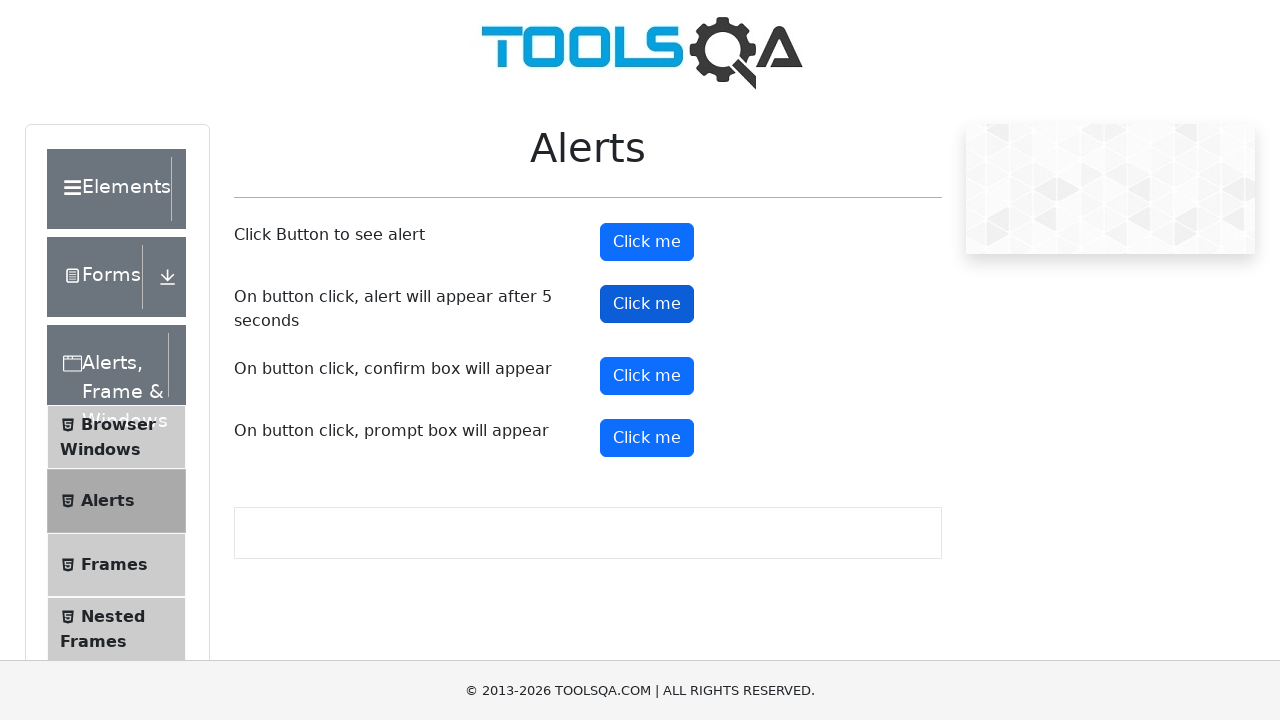